Tests e-commerce functionality on BStack demo site by filtering products by Apple brand, clicking on the filter, then adding the first product to the cart and verifying it appears in the cart panel.

Starting URL: https://bstackdemo.com/

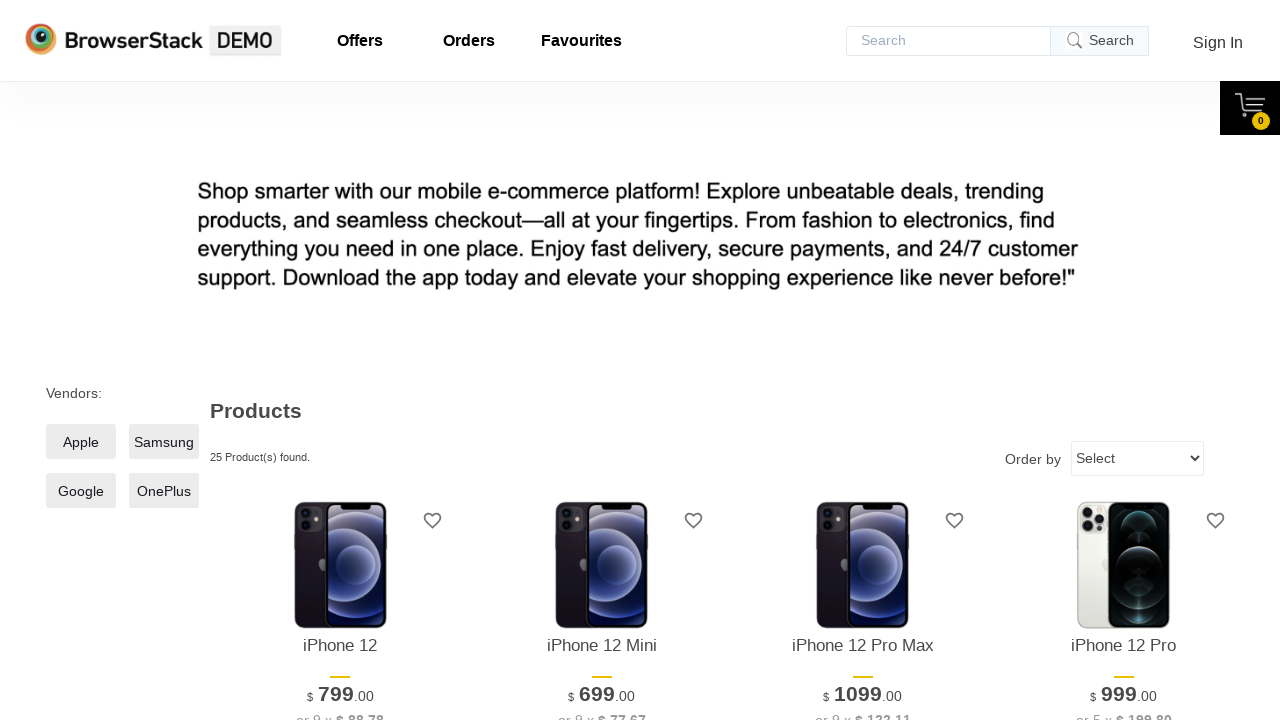

Waited for page to load with correct title
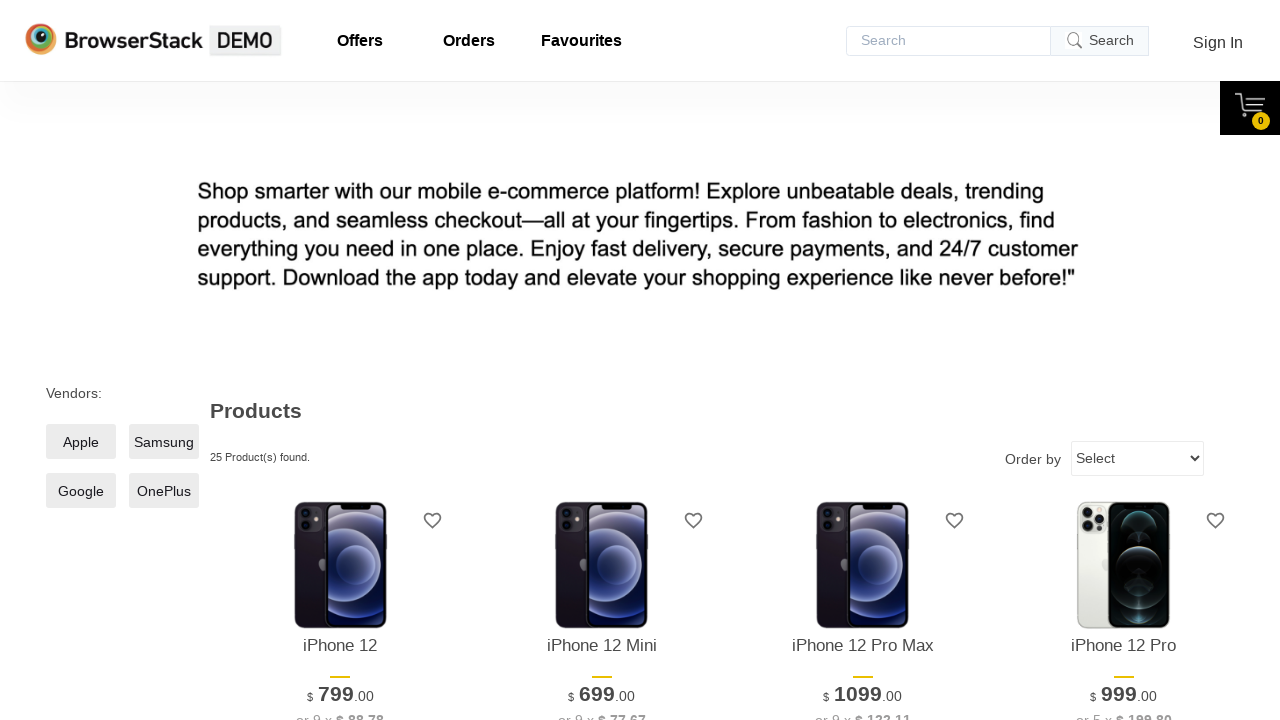

Clicked on the Apple products filter checkbox at (81, 442) on xpath=//*[@id="__next"]/div/div/main/div[1]/div[1]/label/span
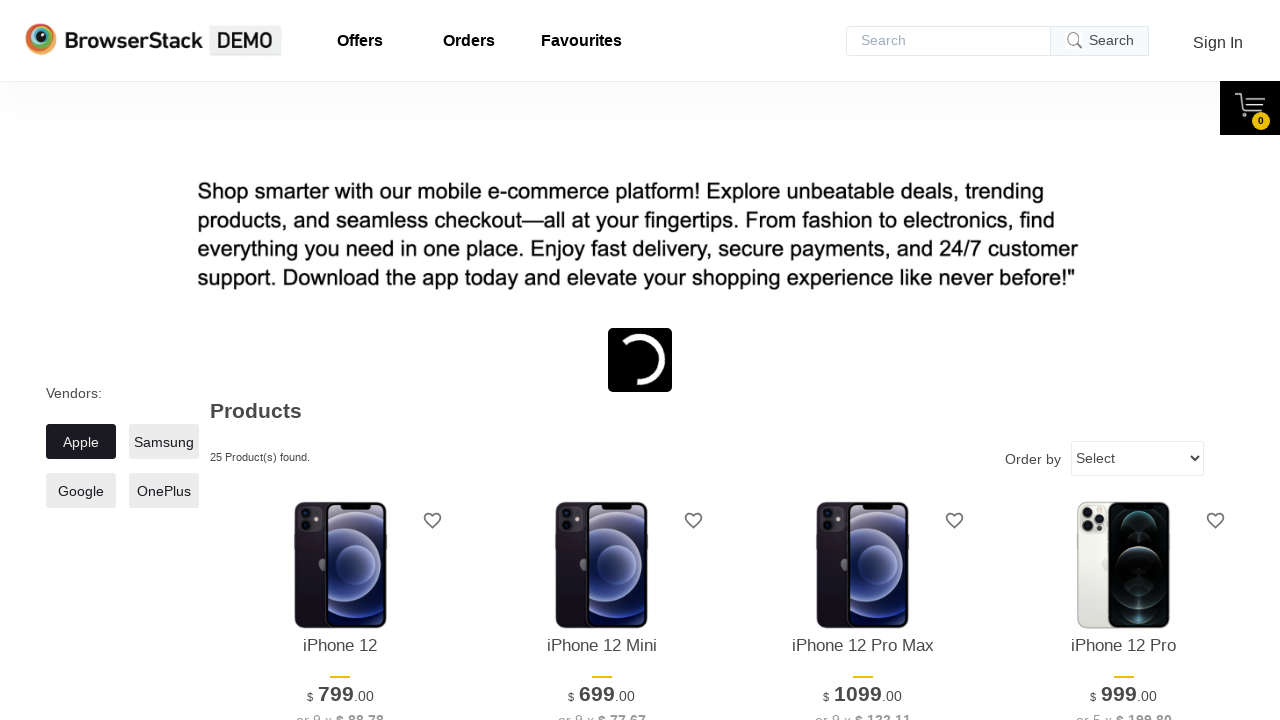

Waited for first product name to load
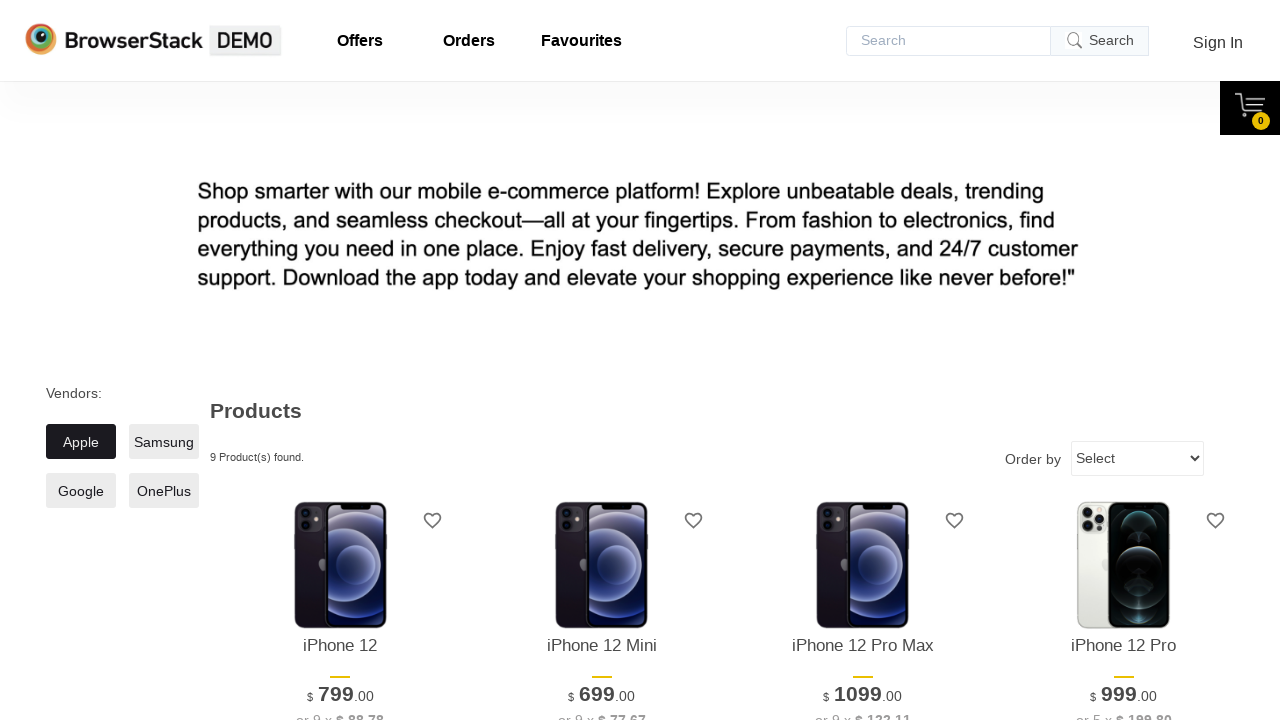

Retrieved first product name: iPhone 12
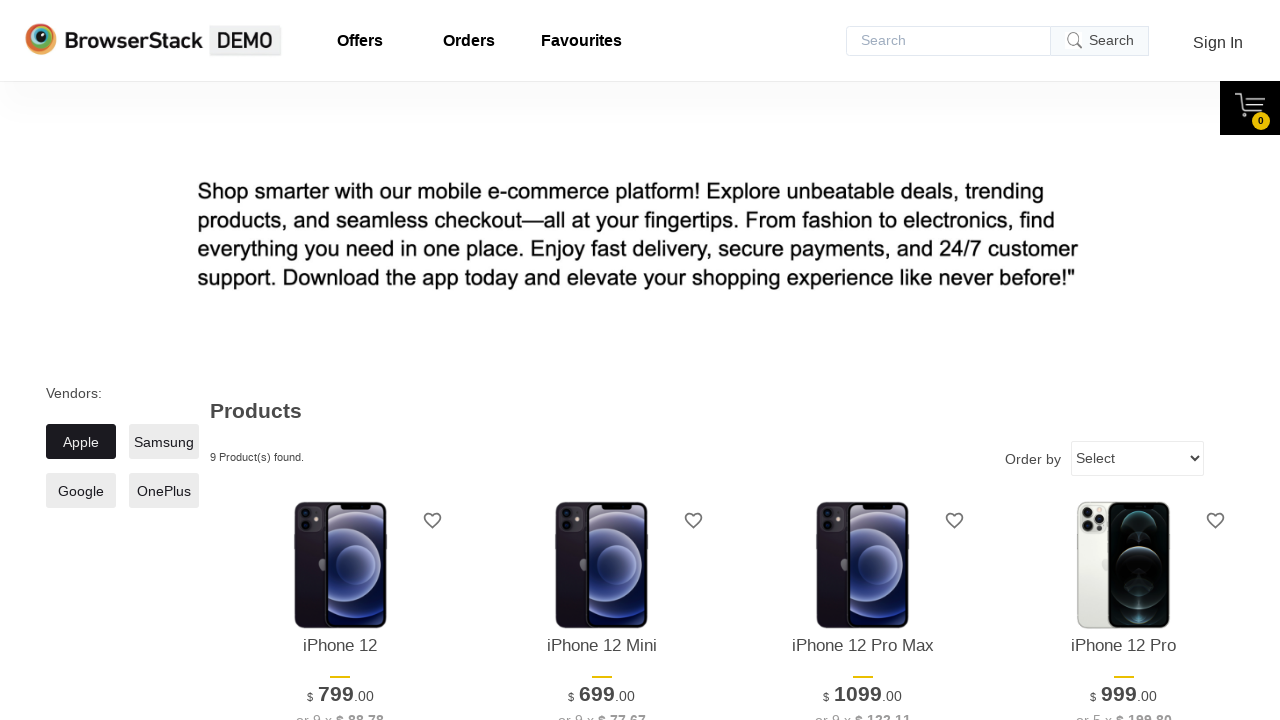

Clicked 'Add to cart' button for the first product at (340, 361) on xpath=//*[@id="1"]/div[4]
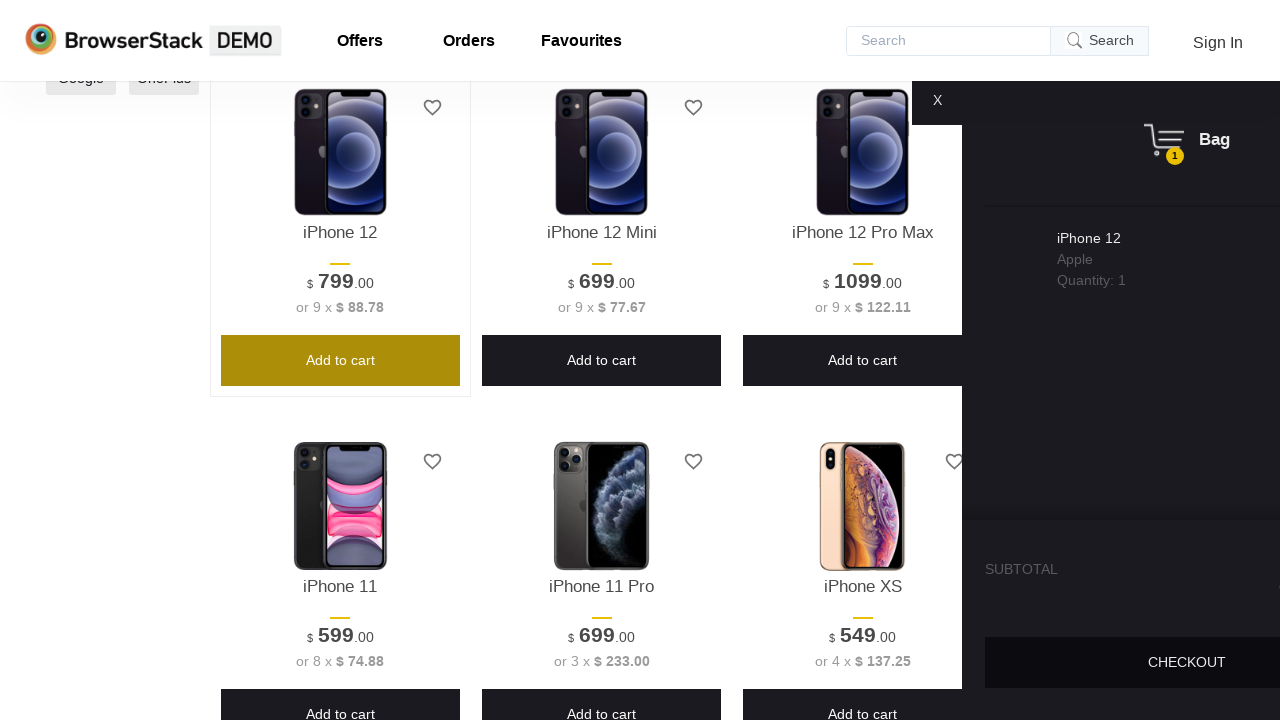

Cart pane became visible
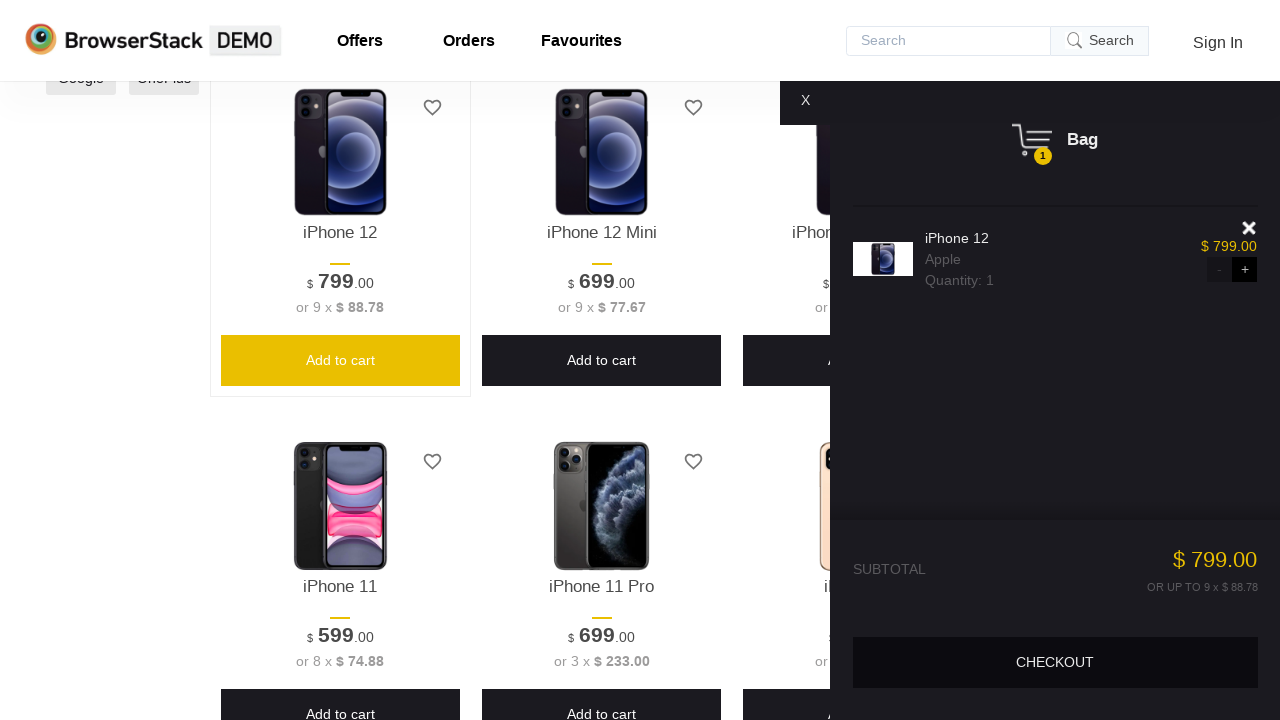

Verified product appears in cart panel
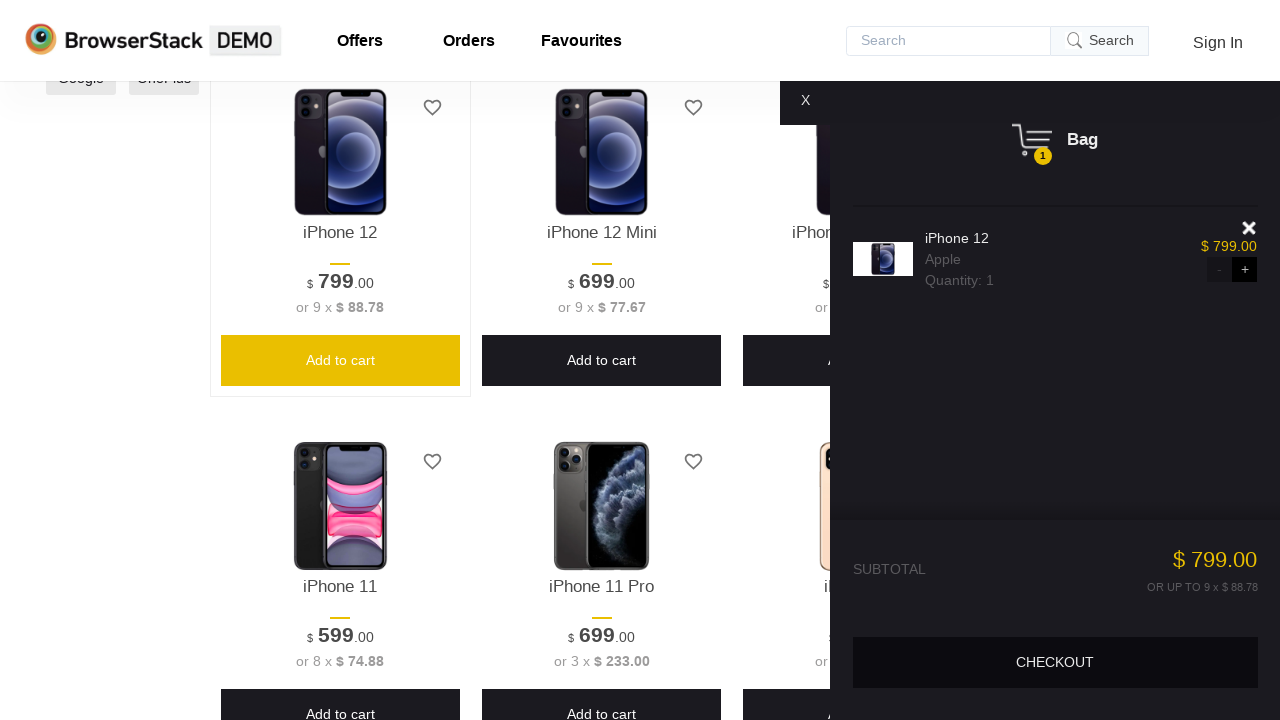

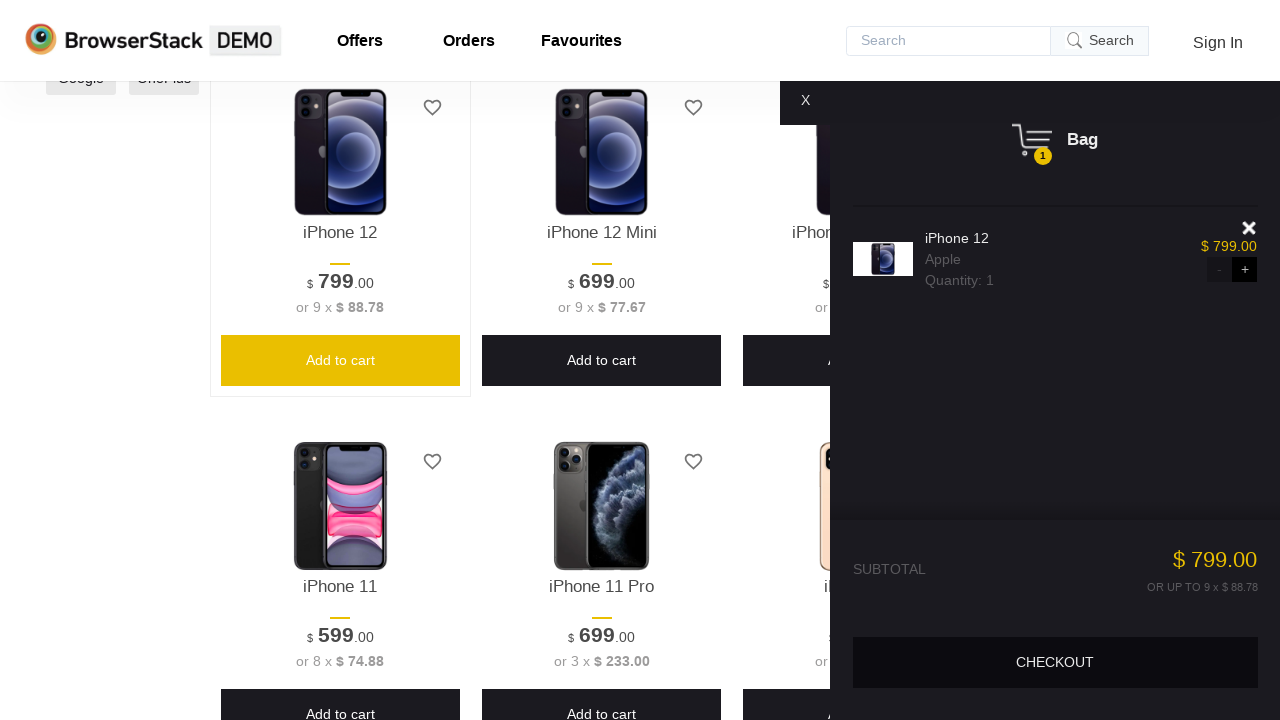